Tests pagination navigation on a Chinese book website by clicking the "next page" button multiple times to navigate through book listings.

Starting URL: http://www.sinobook.com.cn/b2c/scrp/bookidxc4.cfm?&iPno=300&sCid=DB&iClass=3

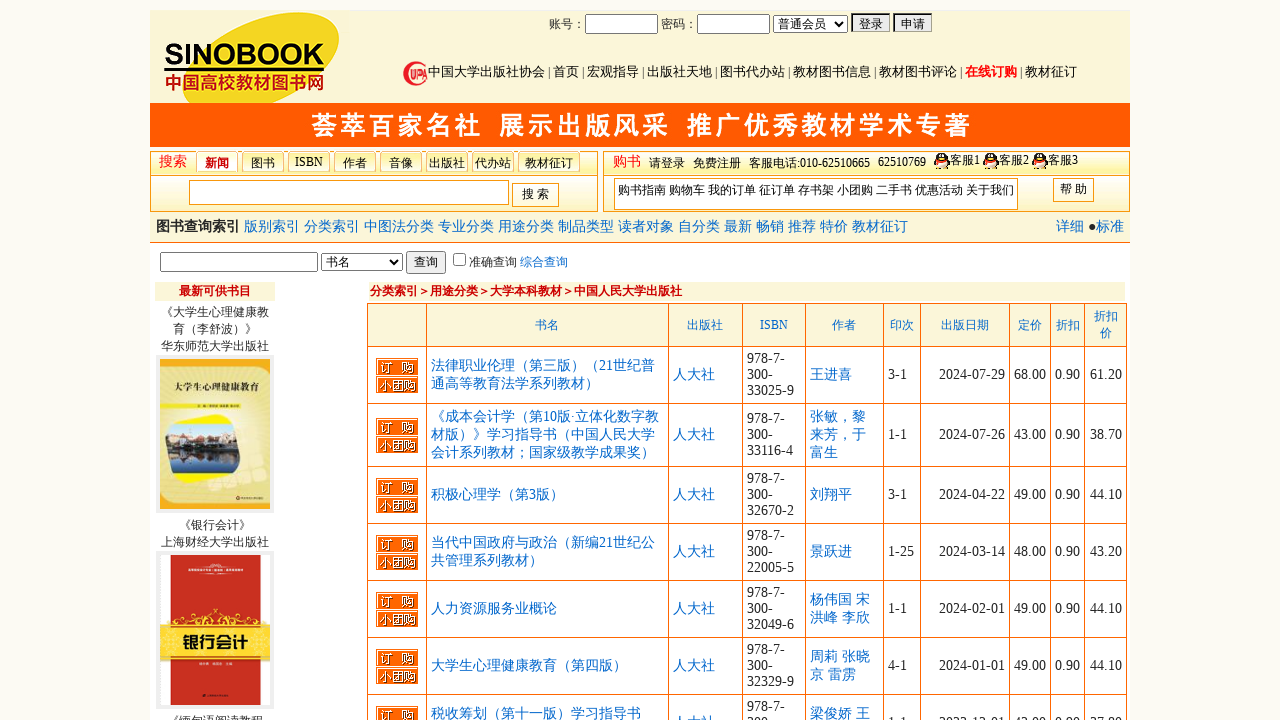

Waited for page to load (domcontentloaded)
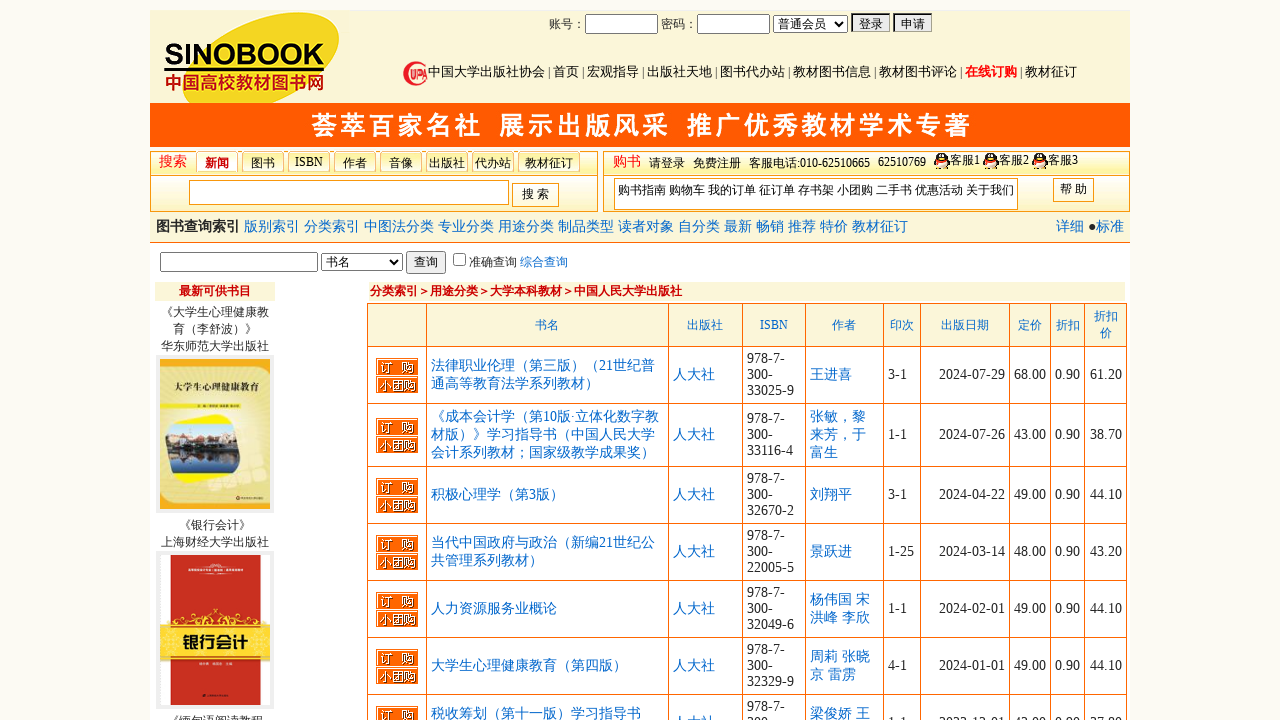

Clicked the 'next page' button to navigate to next book listing page at (814, 567) on a:has-text('下一页>')
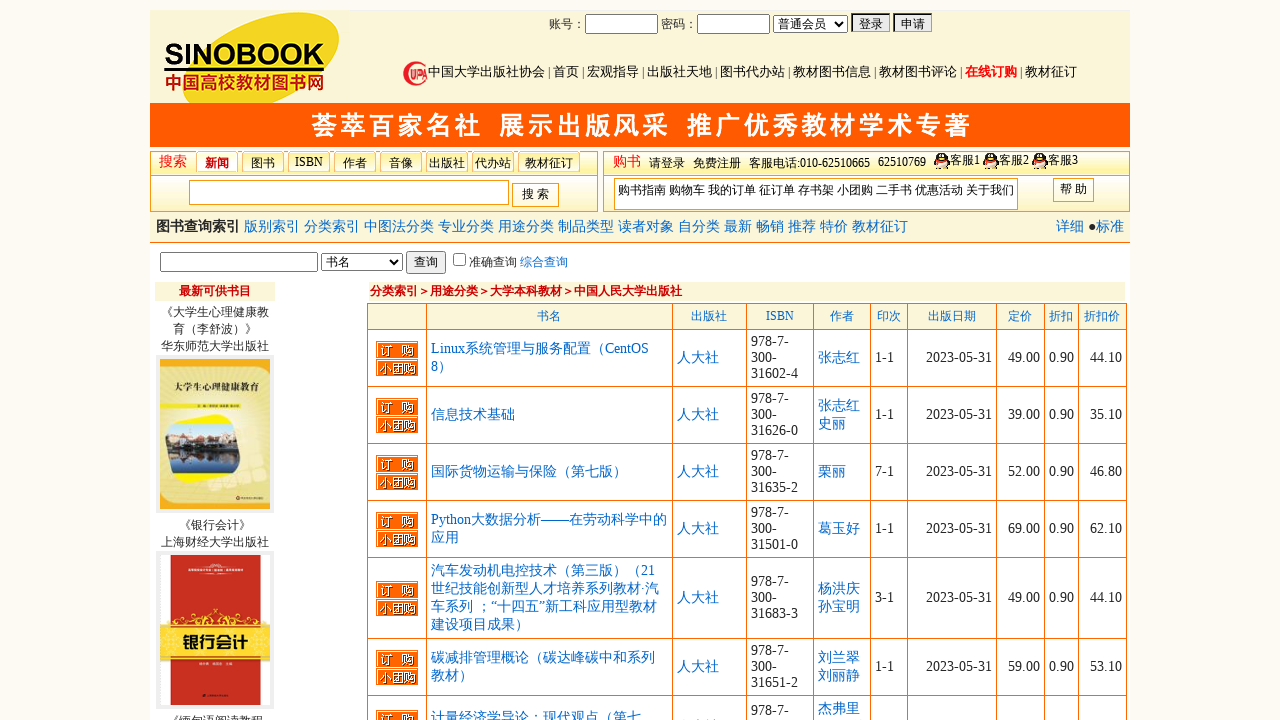

Waited for next page content to load
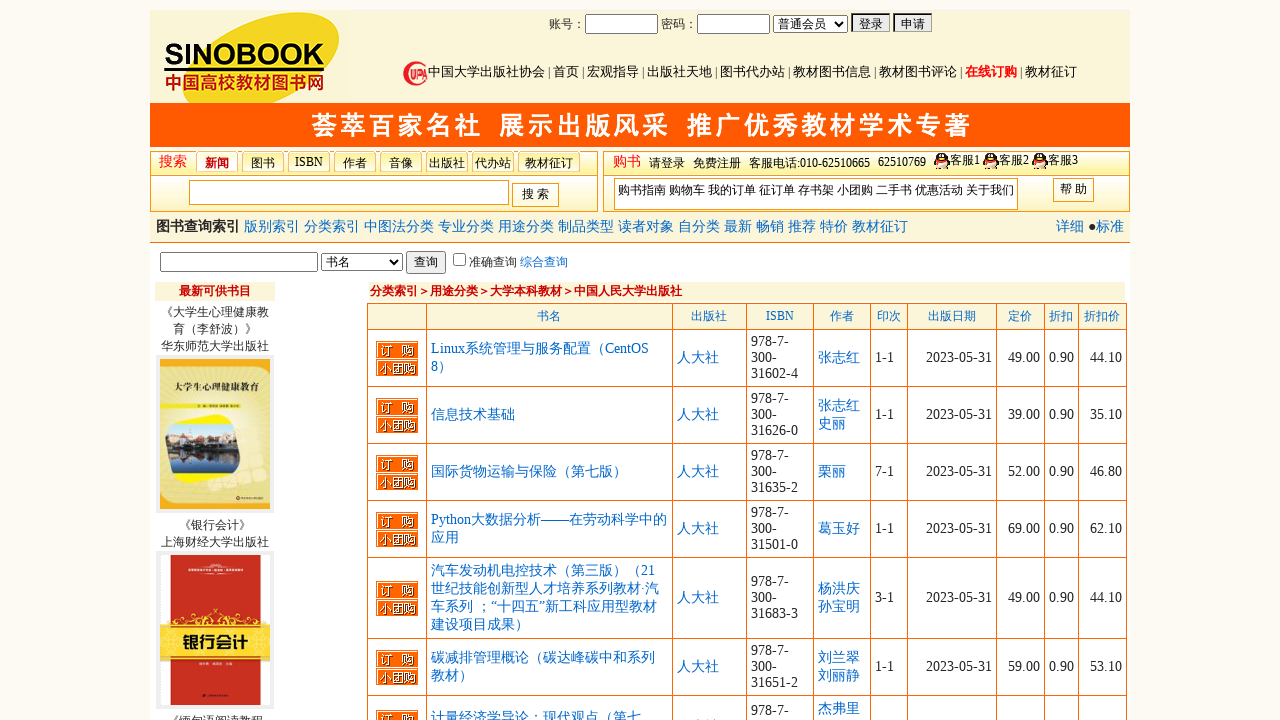

Clicked the 'next page' button to navigate to next book listing page at (840, 567) on a:has-text('下一页>')
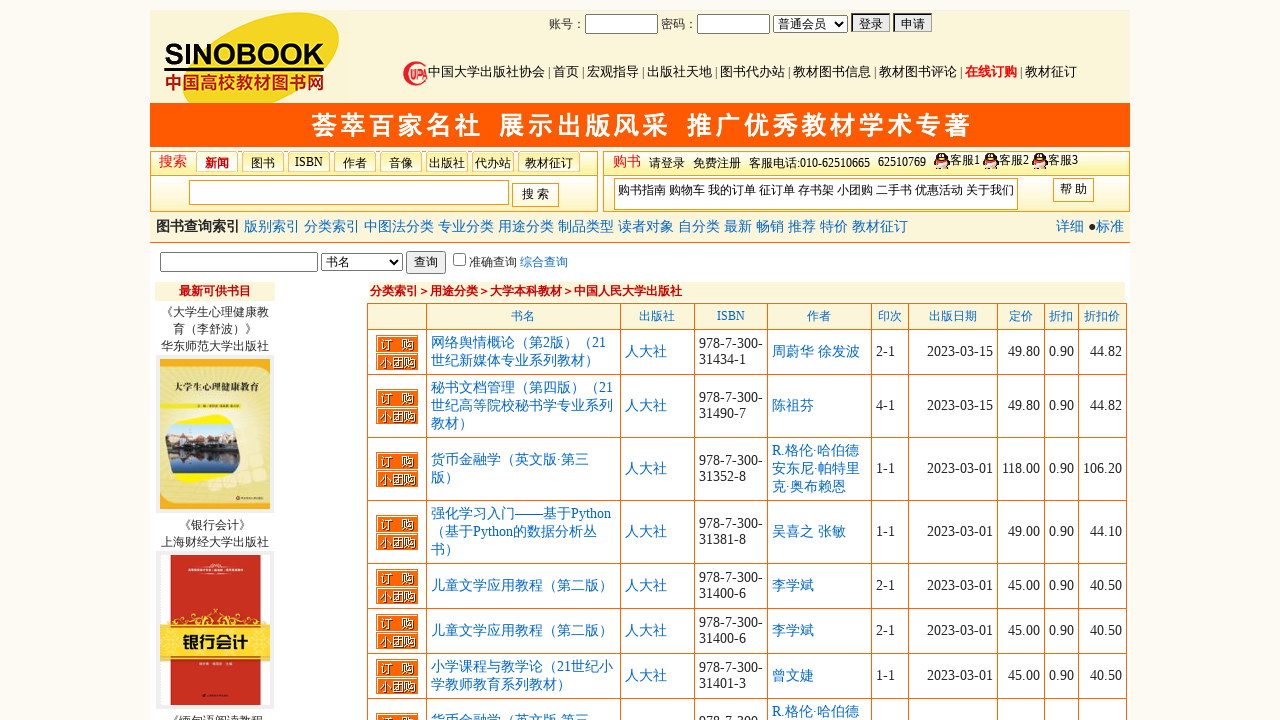

Waited for next page content to load
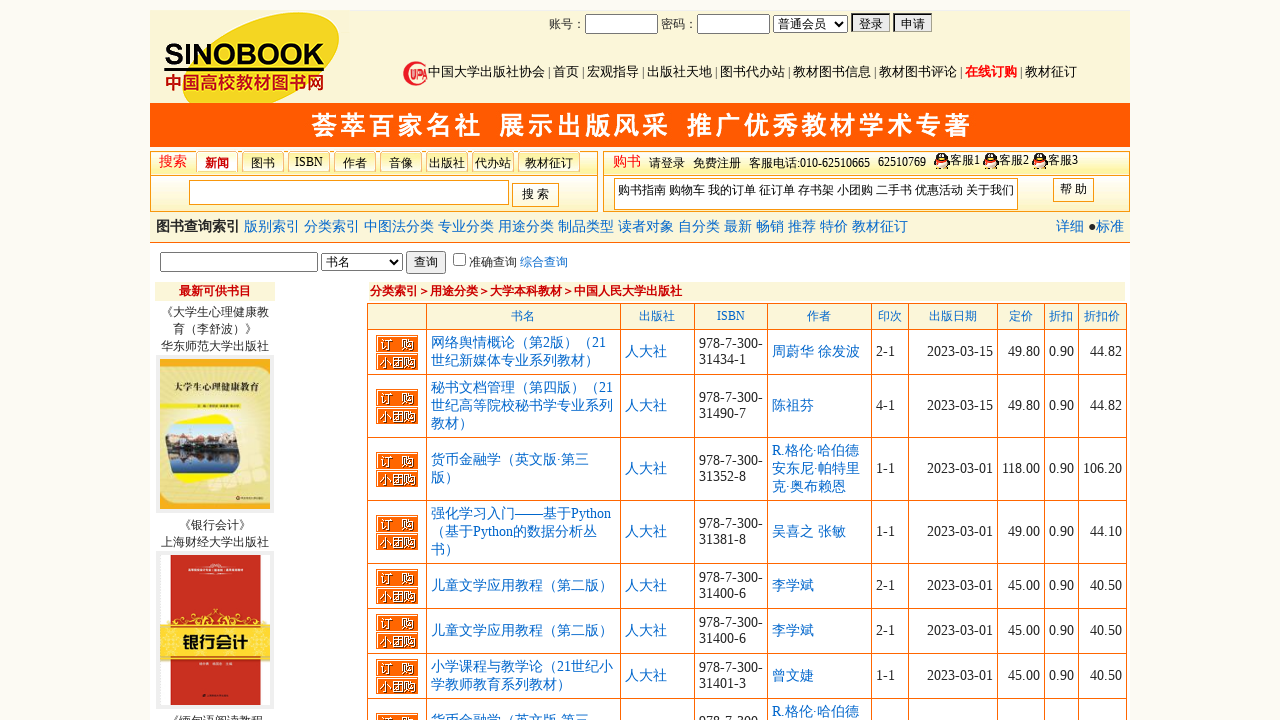

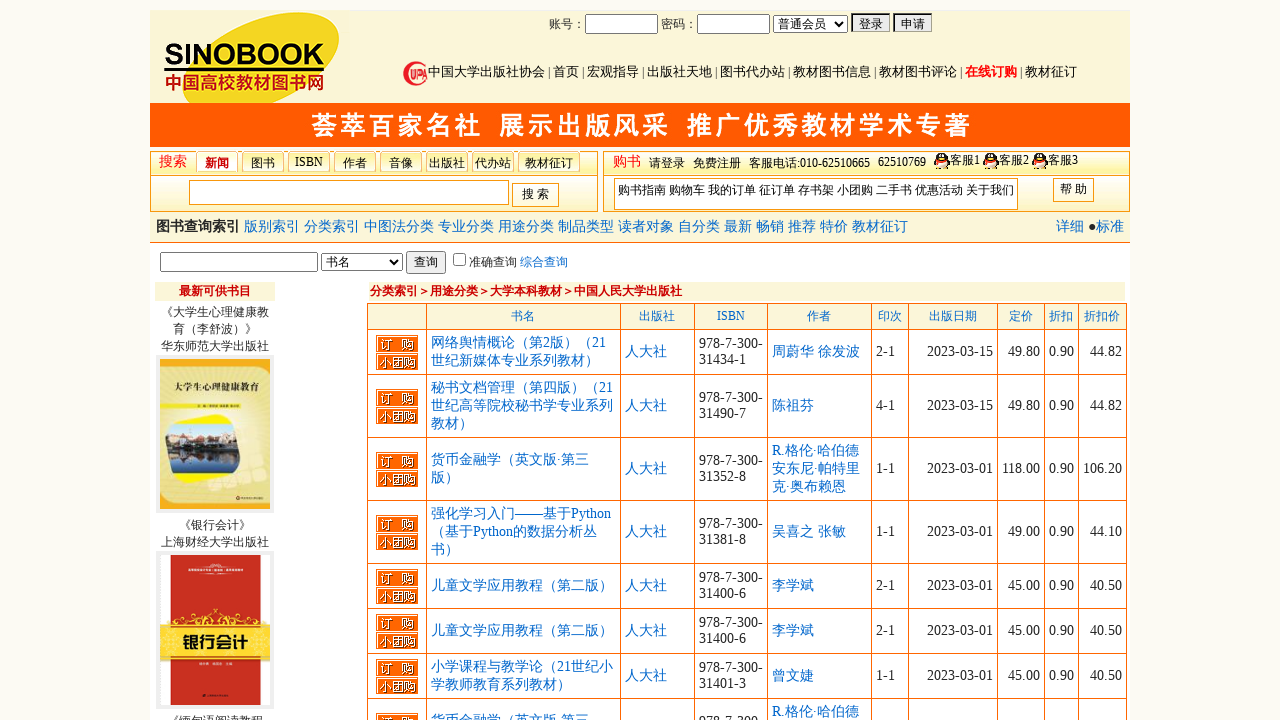